Navigates to the DolarHoy currency exchange rate website and waits for the page to load, verifying the site is accessible.

Starting URL: https://dolarhoy.com/

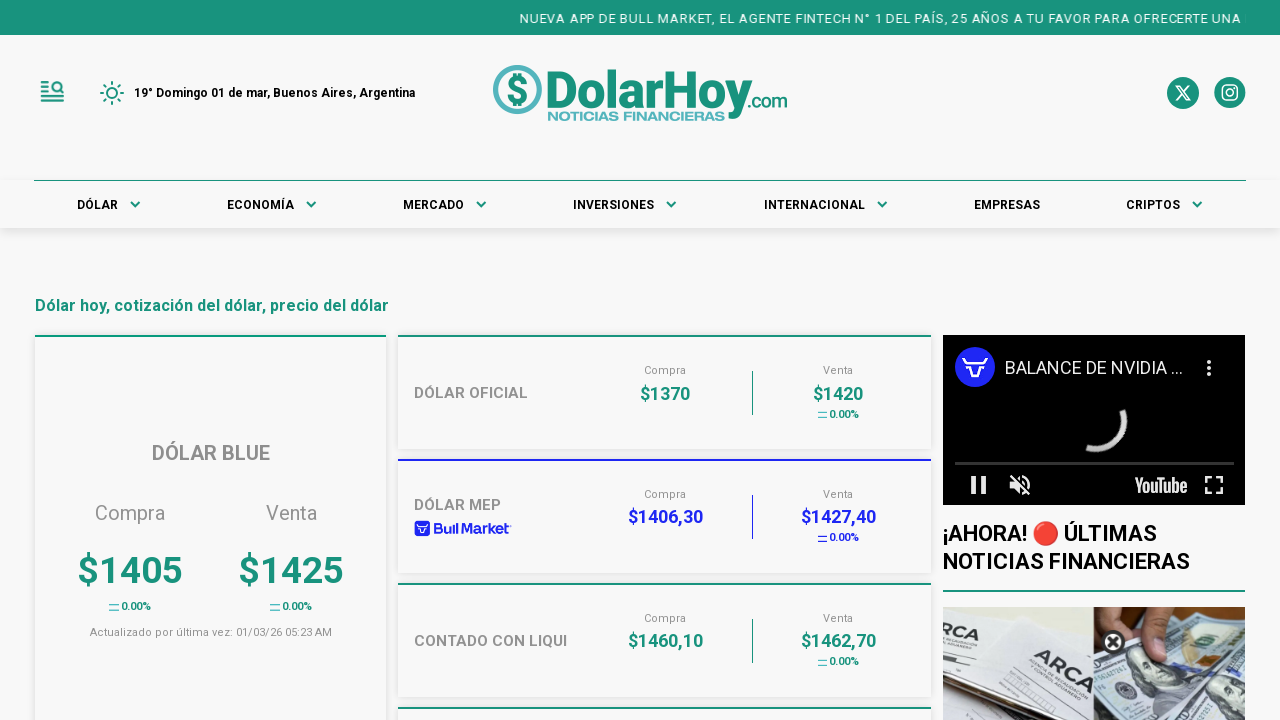

Page DOM content loaded
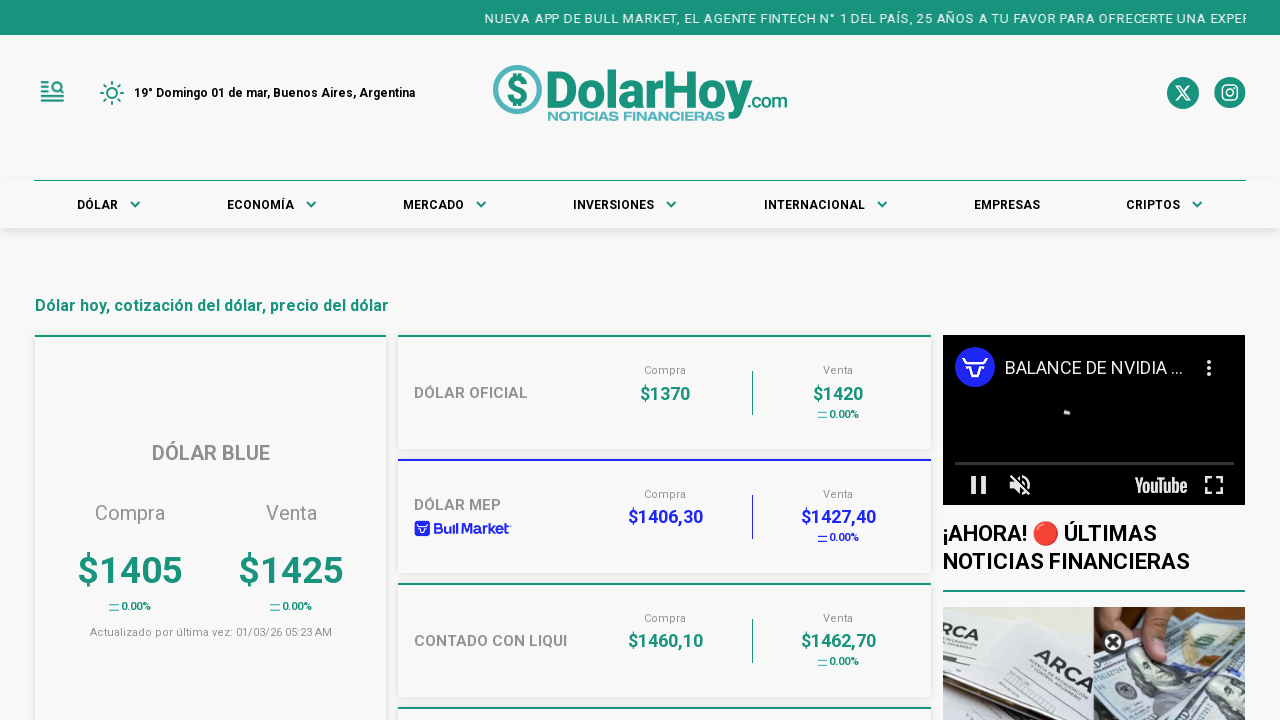

Body element found, verifying DolarHoy site is accessible
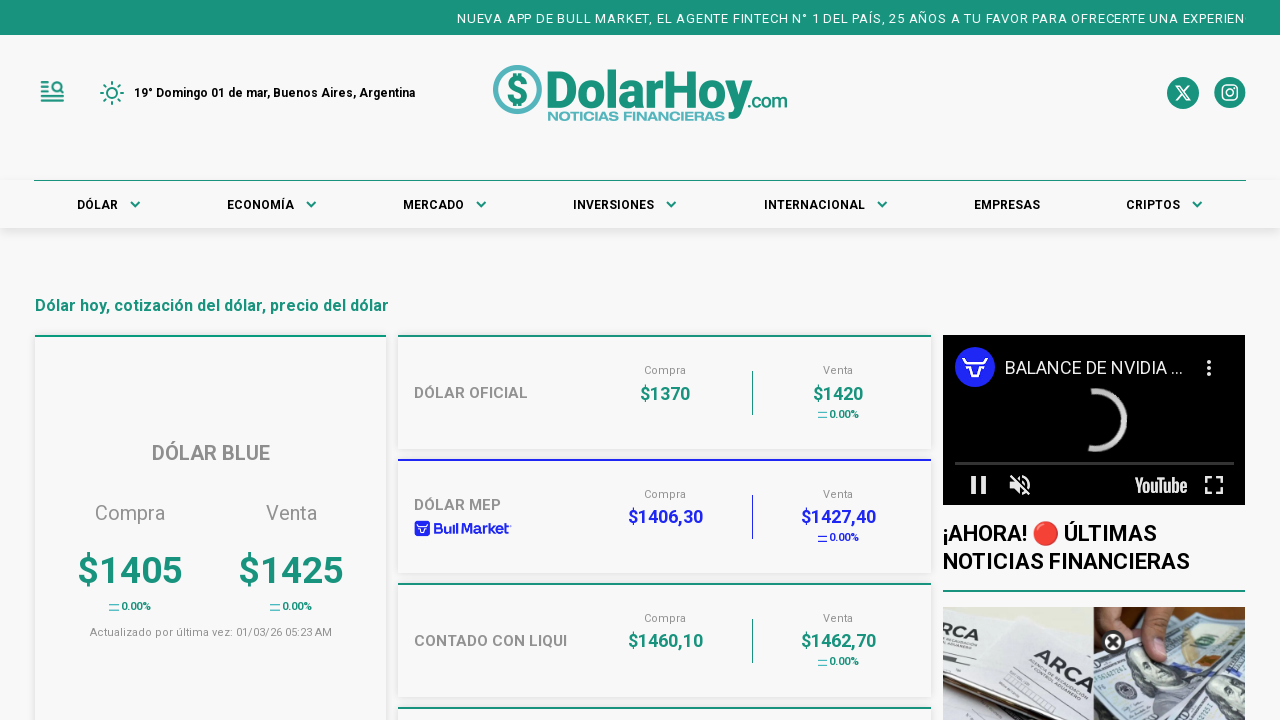

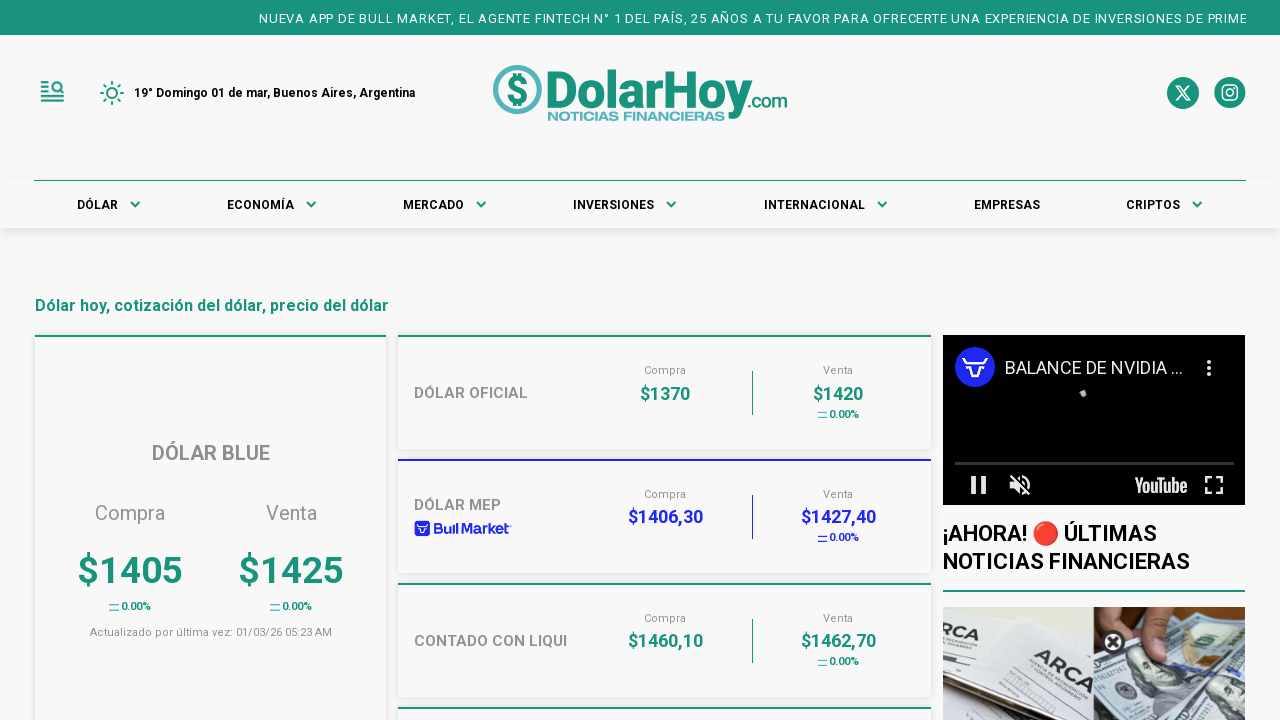